Tests prompt alert functionality by clicking a button to trigger a prompt dialog, entering text into the prompt, and accepting it

Starting URL: https://training-support.net/webelements/alerts

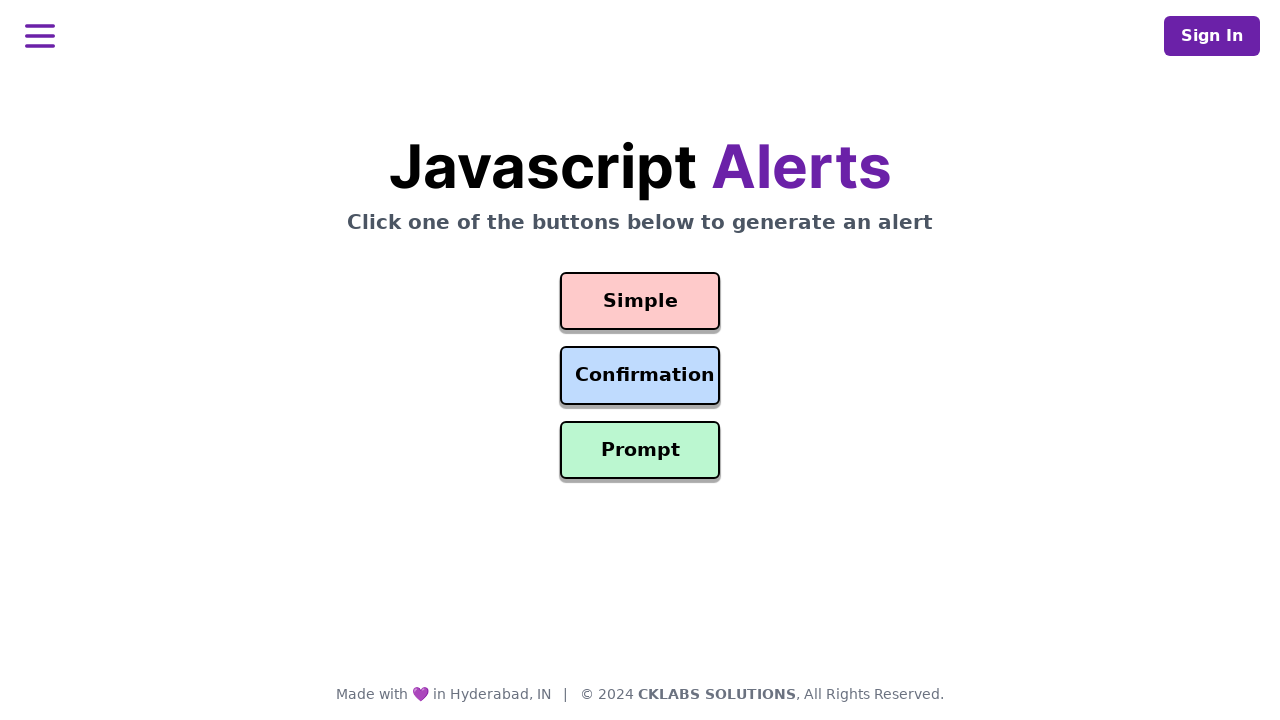

Set up dialog event handler for prompt alerts
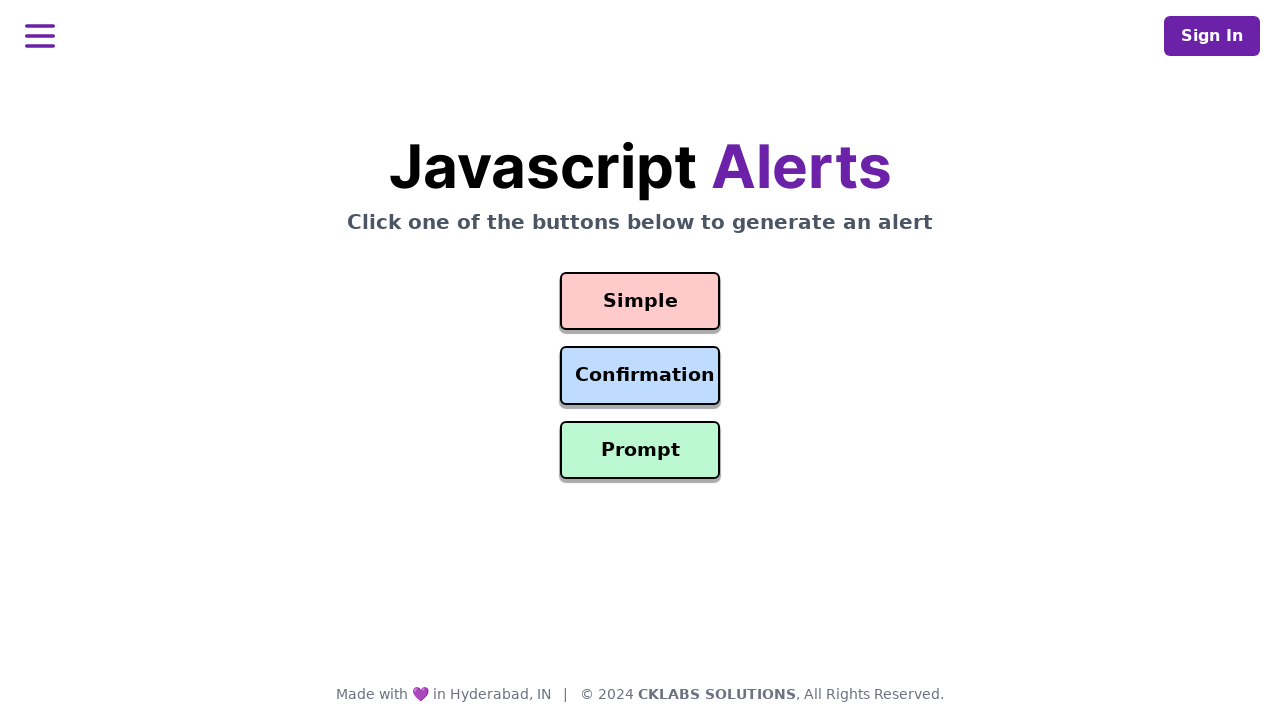

Clicked prompt button to trigger alert dialog at (640, 450) on #prompt
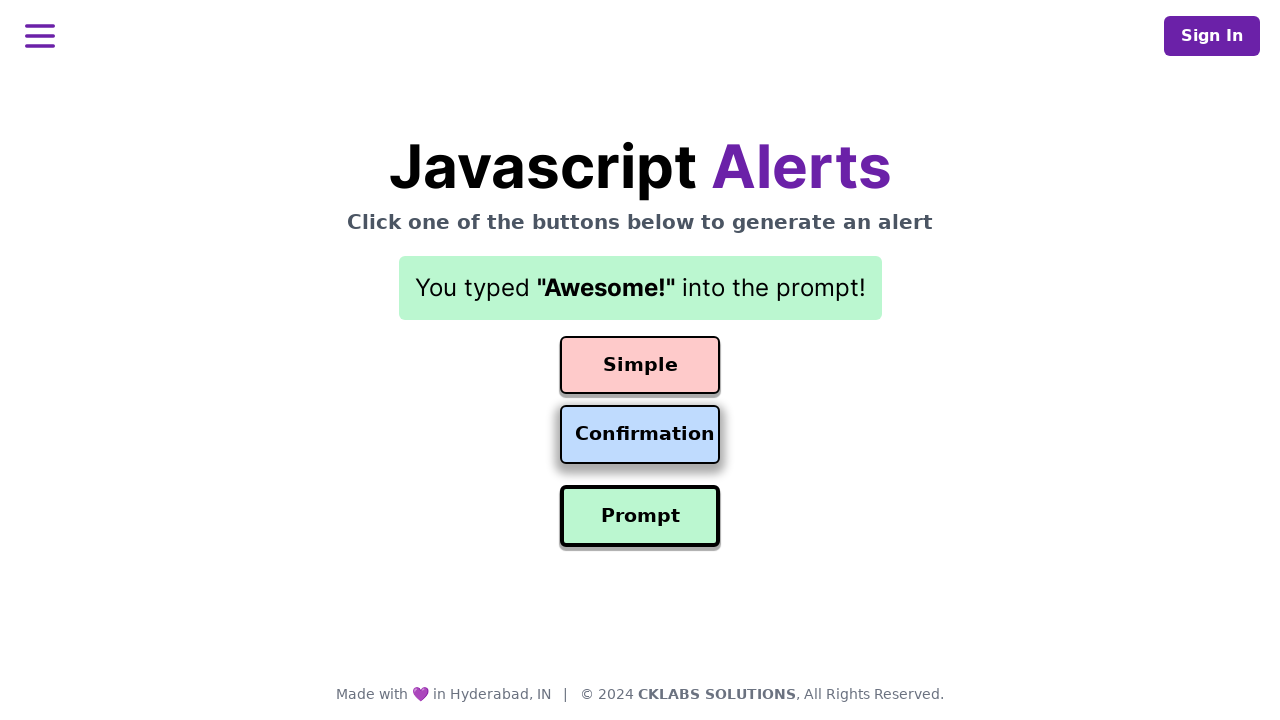

Waited 500ms for prompt dialog to be processed
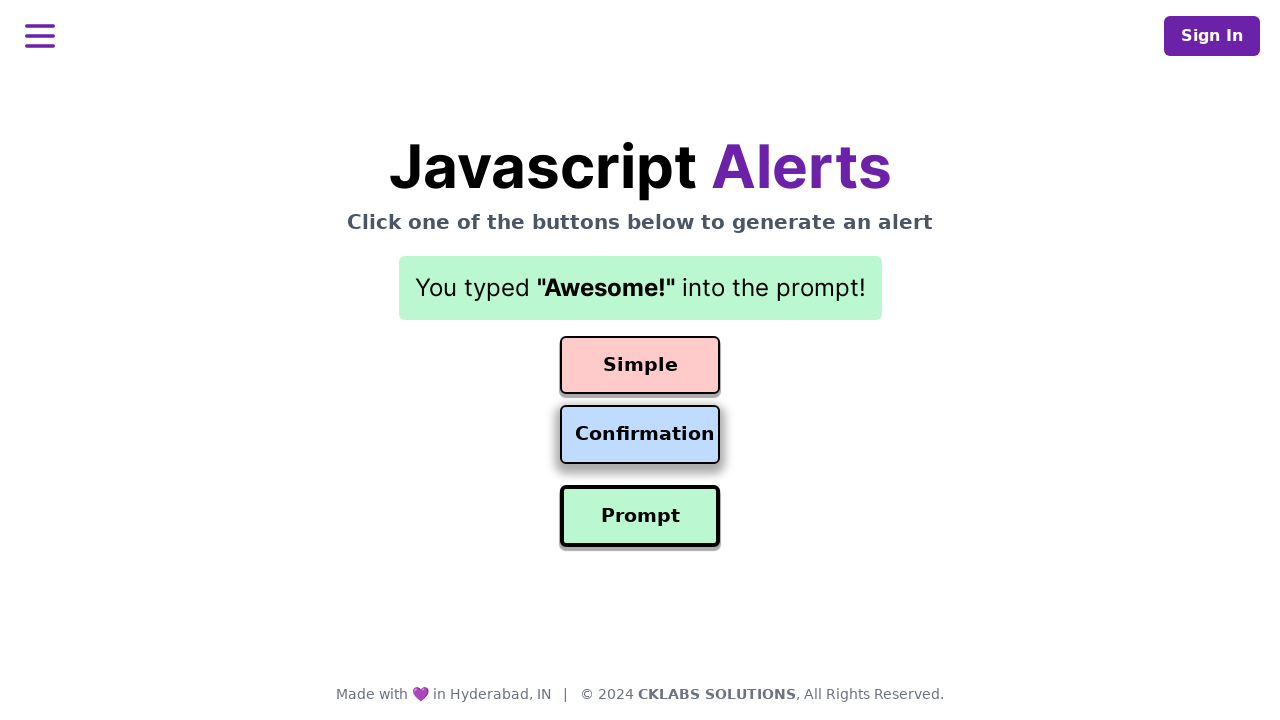

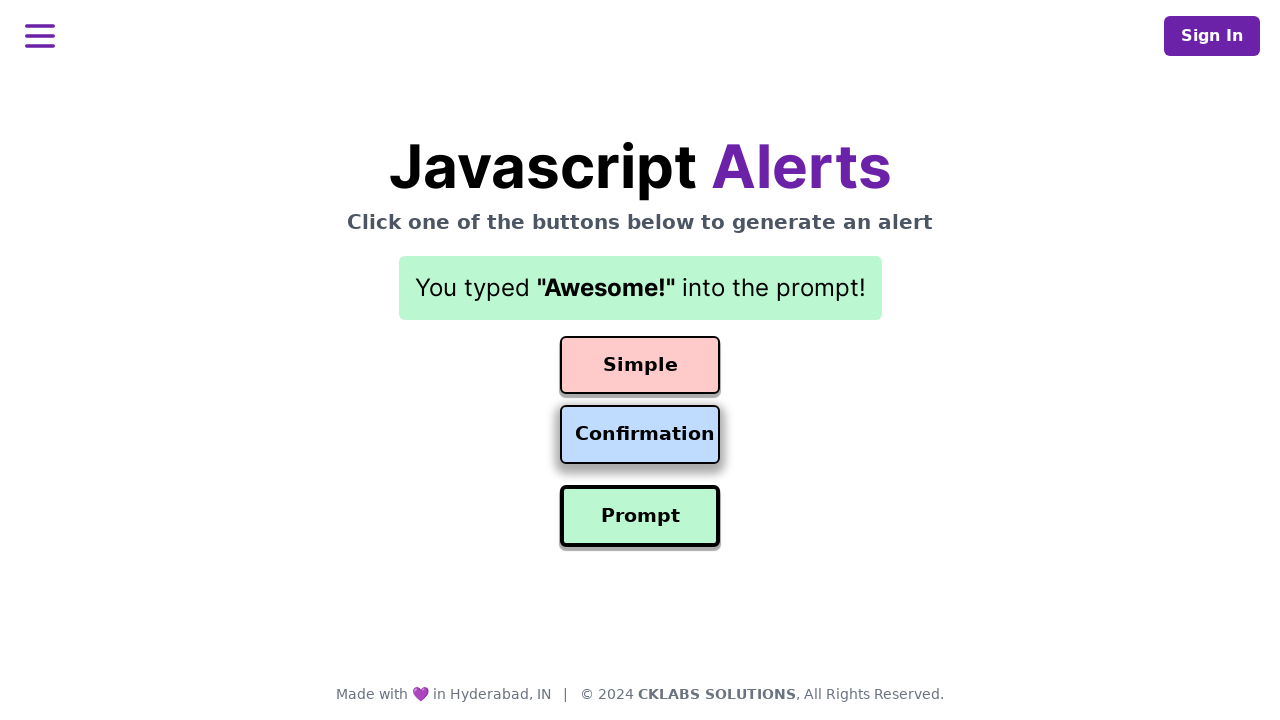